Tests filling a text field on the frames page

Starting URL: https://demo.automationtesting.in/Frames.html

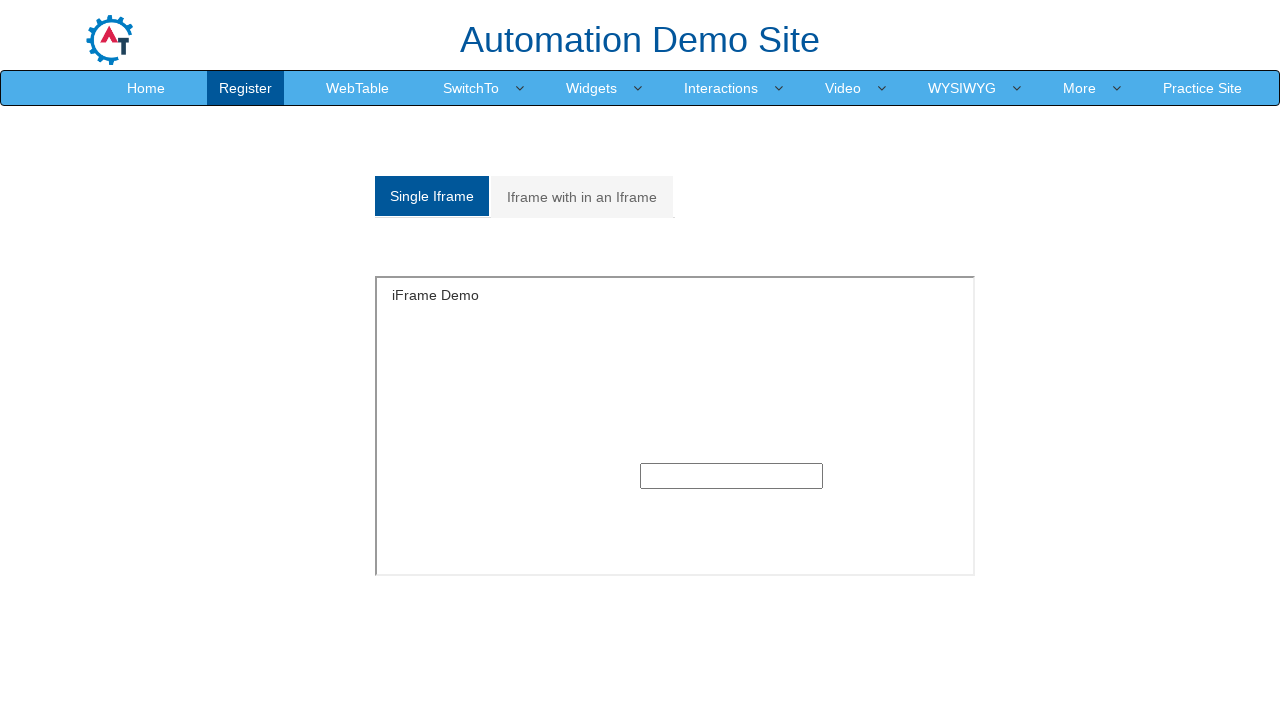

Located first iframe on the page
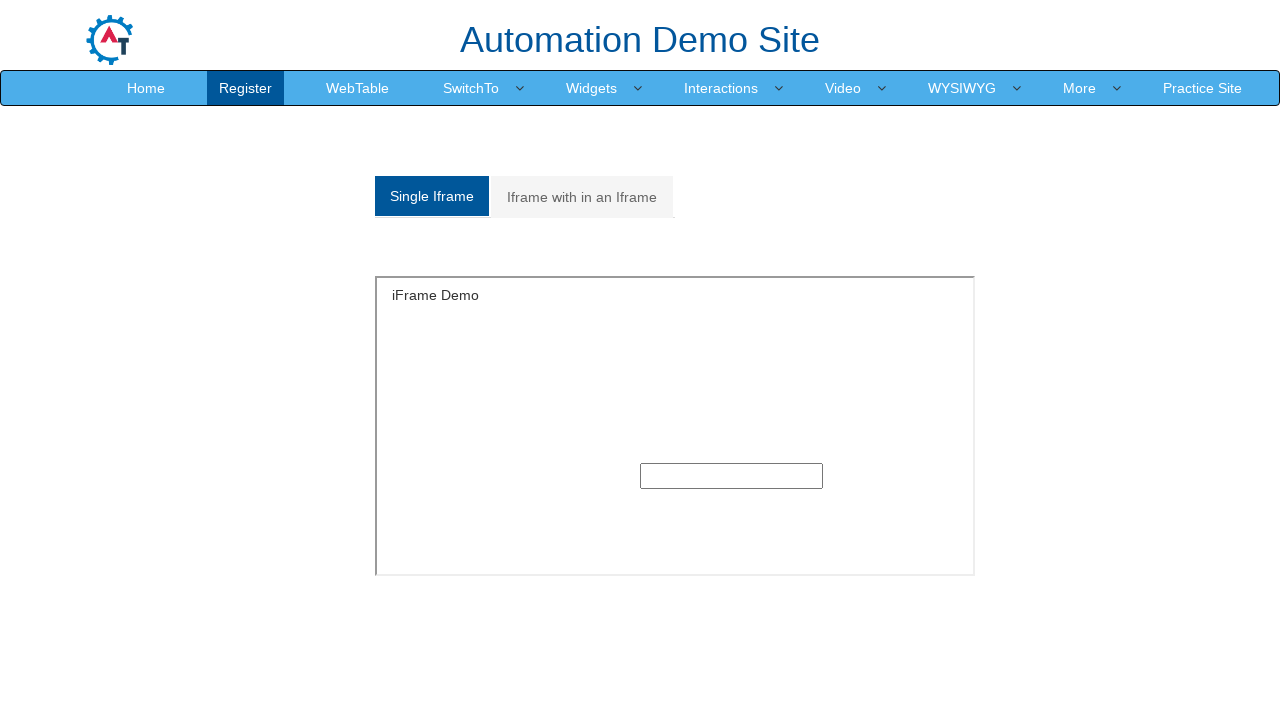

Filled text field in iframe with 'testdata' on iframe >> nth=0 >> internal:control=enter-frame >> xpath=//input[@type='text']
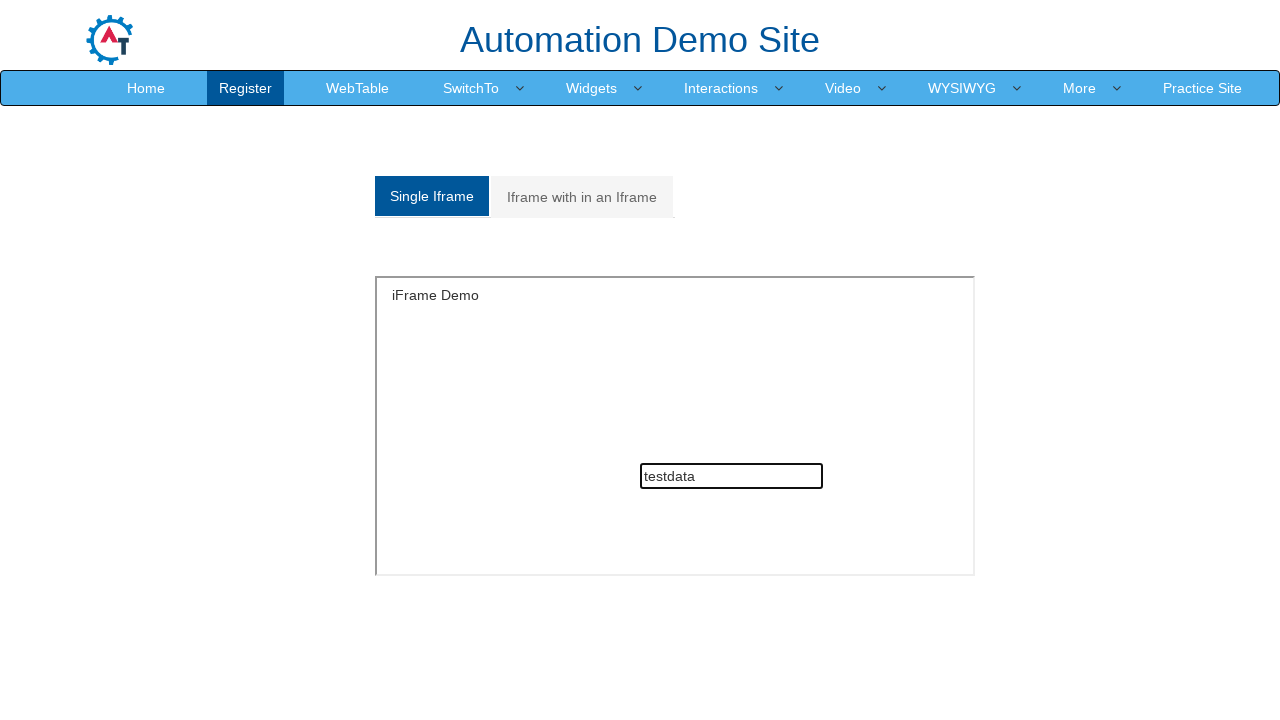

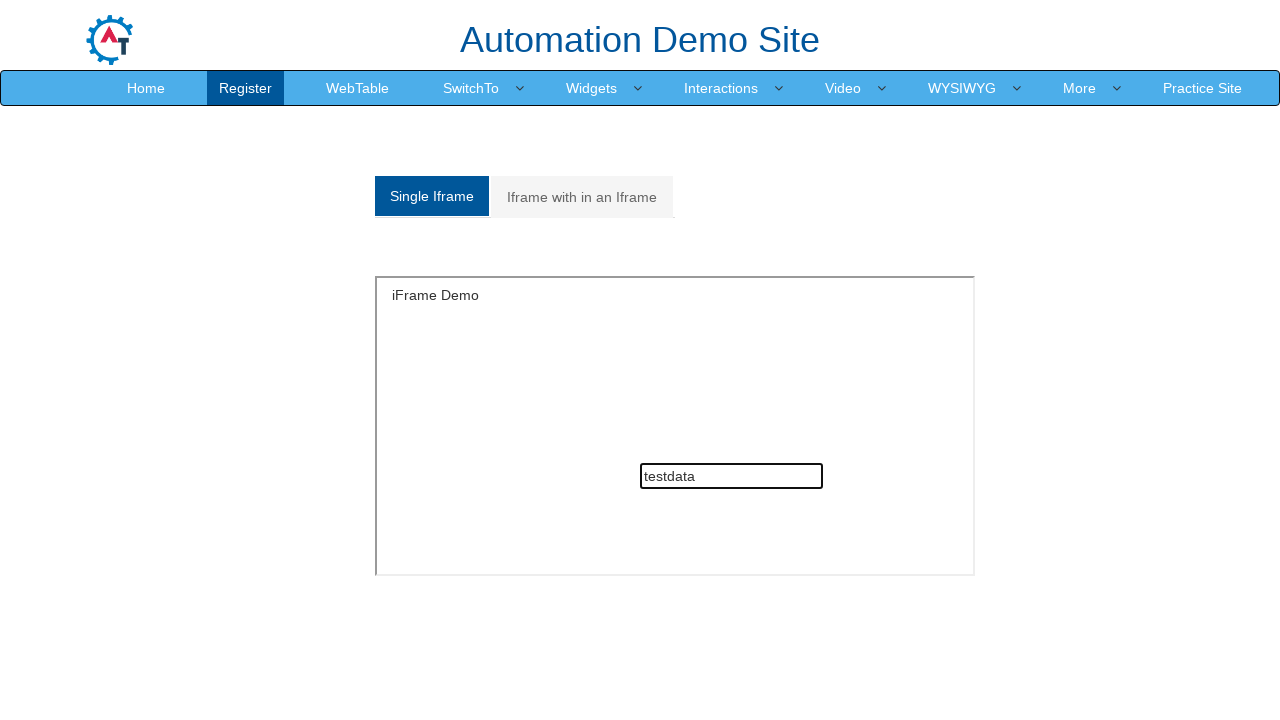